Tests autocomplete functionality by typing a character, navigating through suggestions with arrow keys, and selecting an option

Starting URL: https://demoqa.com/auto-complete

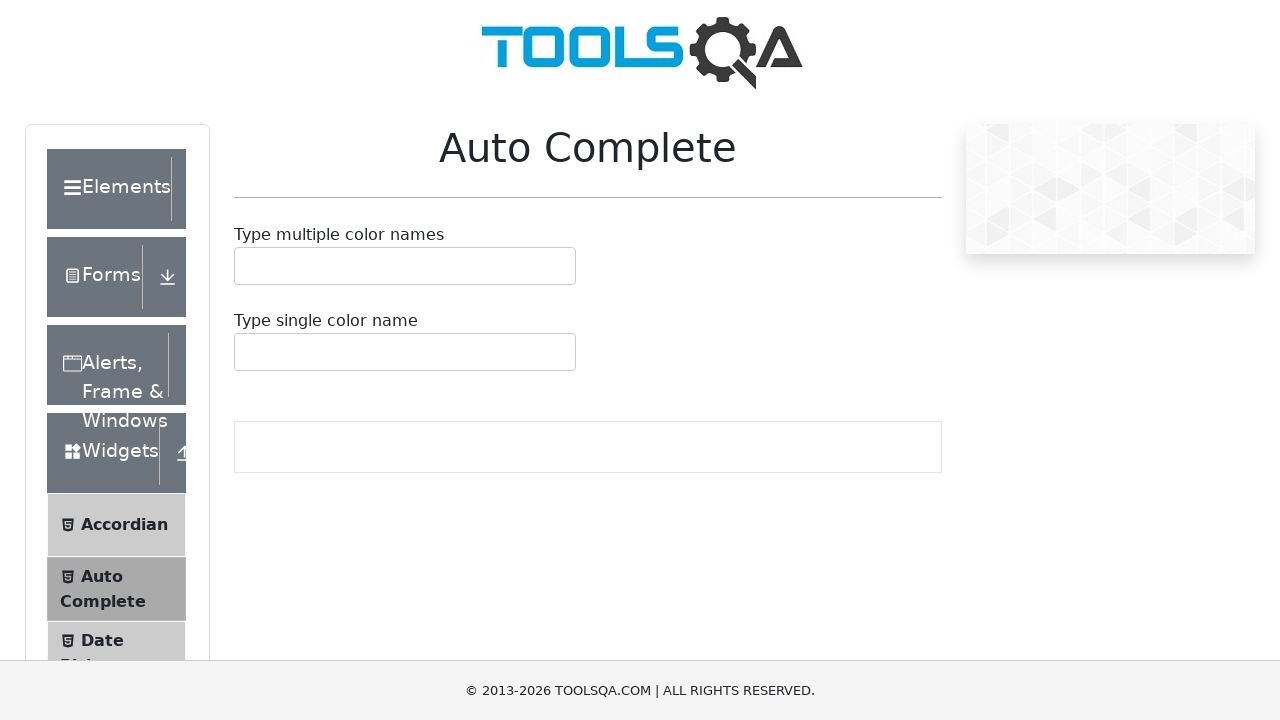

Clicked on the autocomplete textbox at (405, 266) on div.auto-complete__value-container.auto-complete__value-container--is-multi
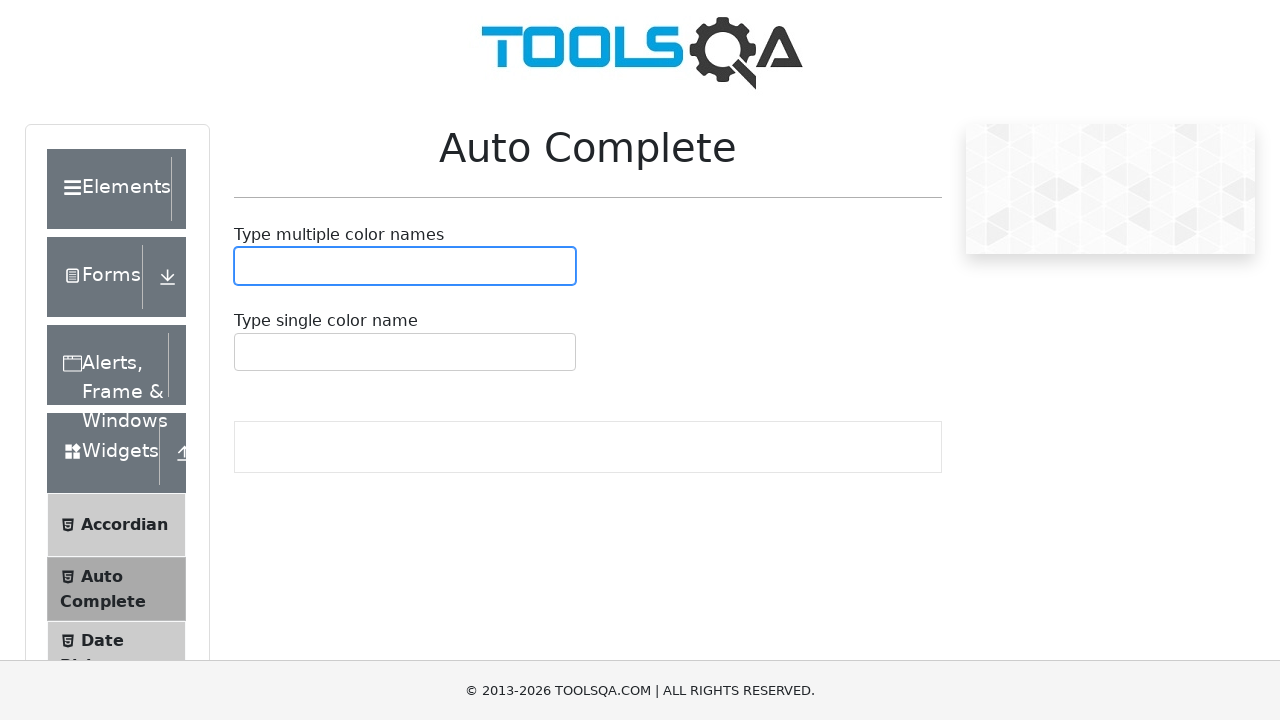

Typed 'a' to trigger autocomplete suggestions on div.auto-complete__value-container.auto-complete__value-container--is-multi
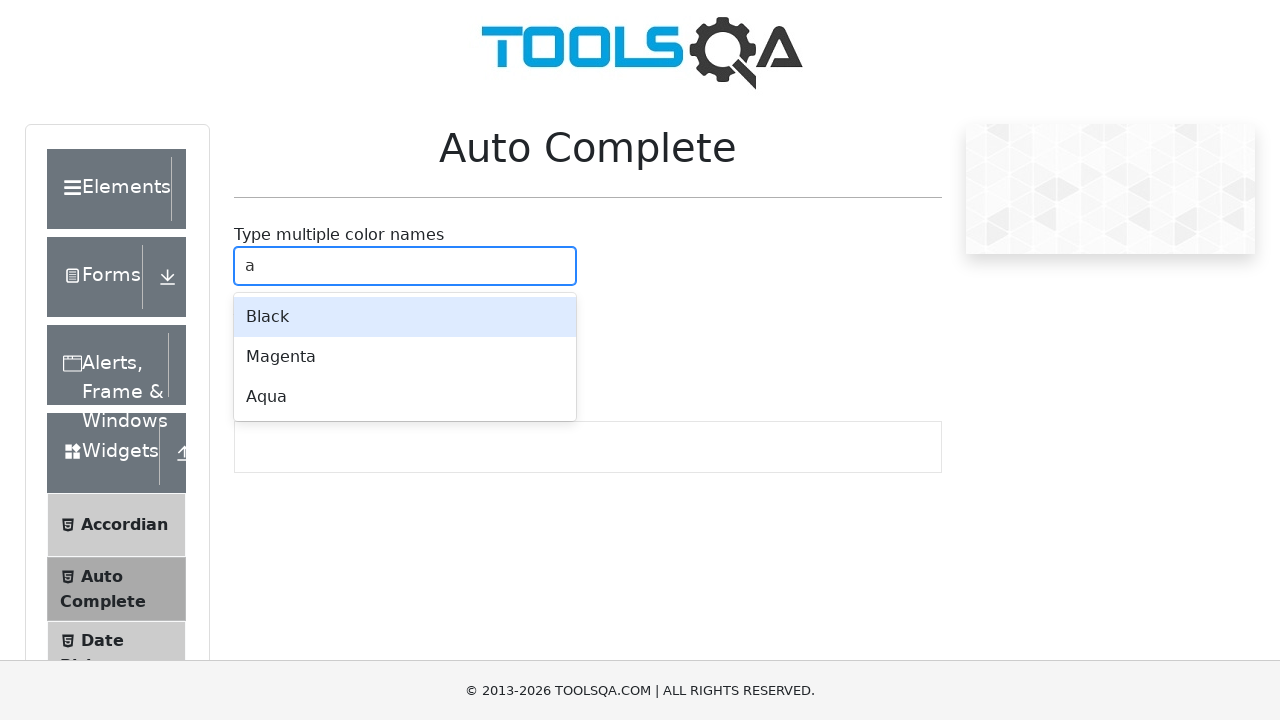

Waited for autocomplete suggestions to appear
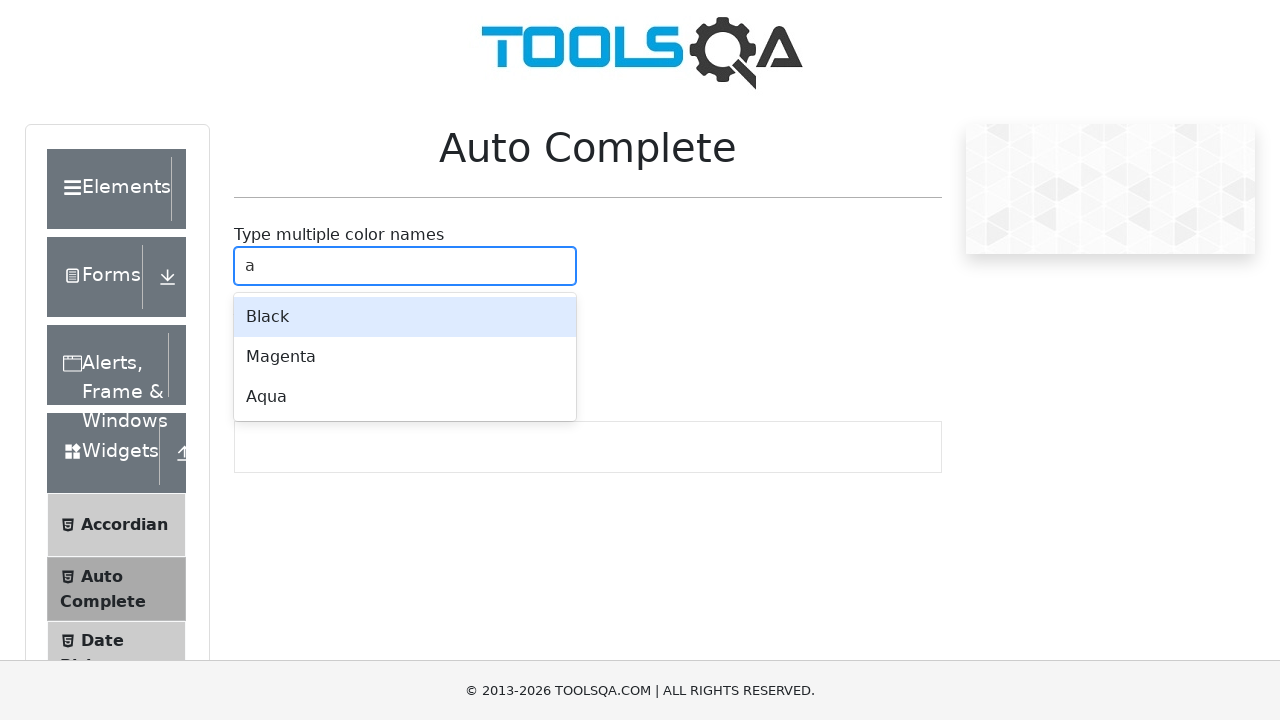

Pressed ArrowDown to navigate to next suggestion
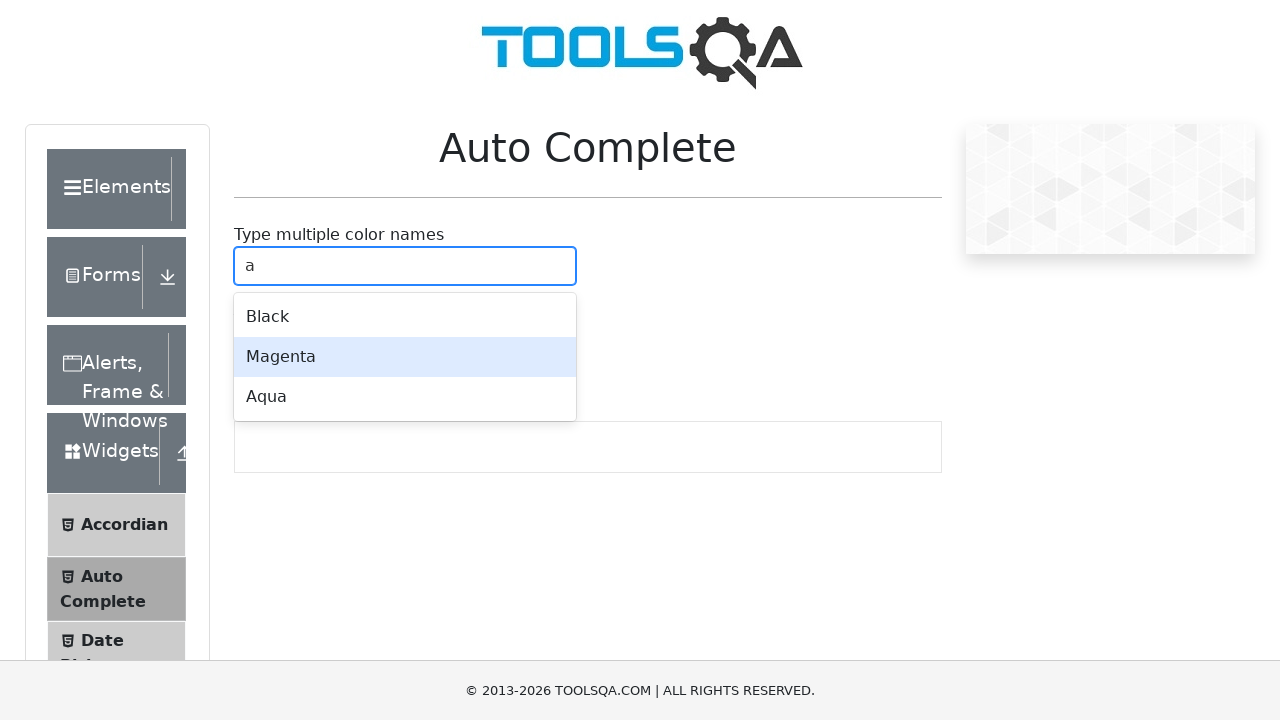

Pressed ArrowDown again to navigate to next suggestion
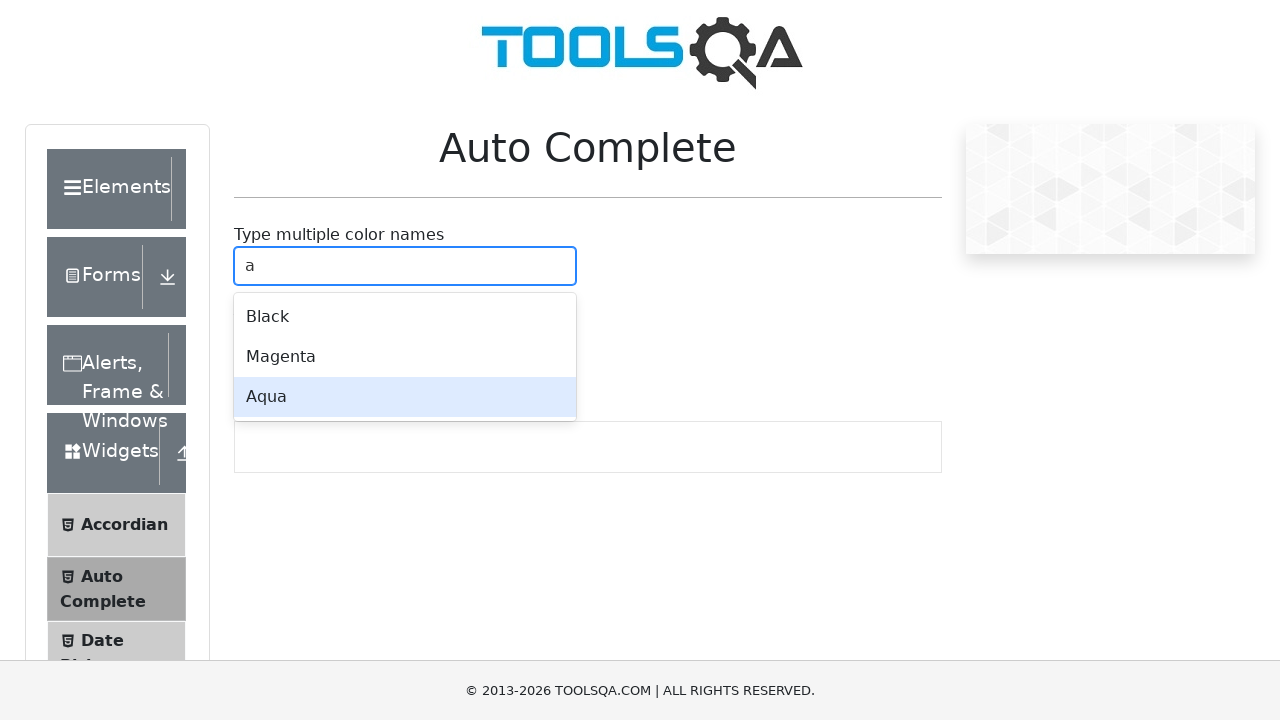

Pressed ArrowUp to navigate to previous suggestion
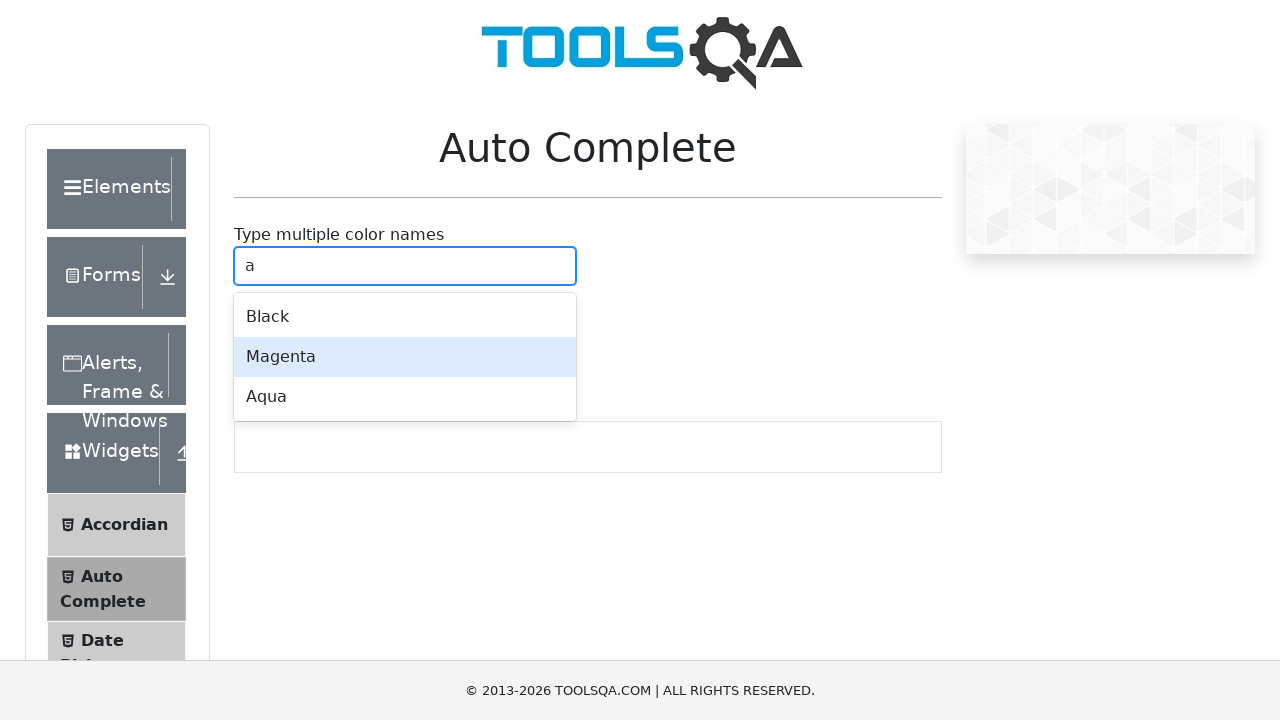

Pressed Enter to select the highlighted autocomplete option
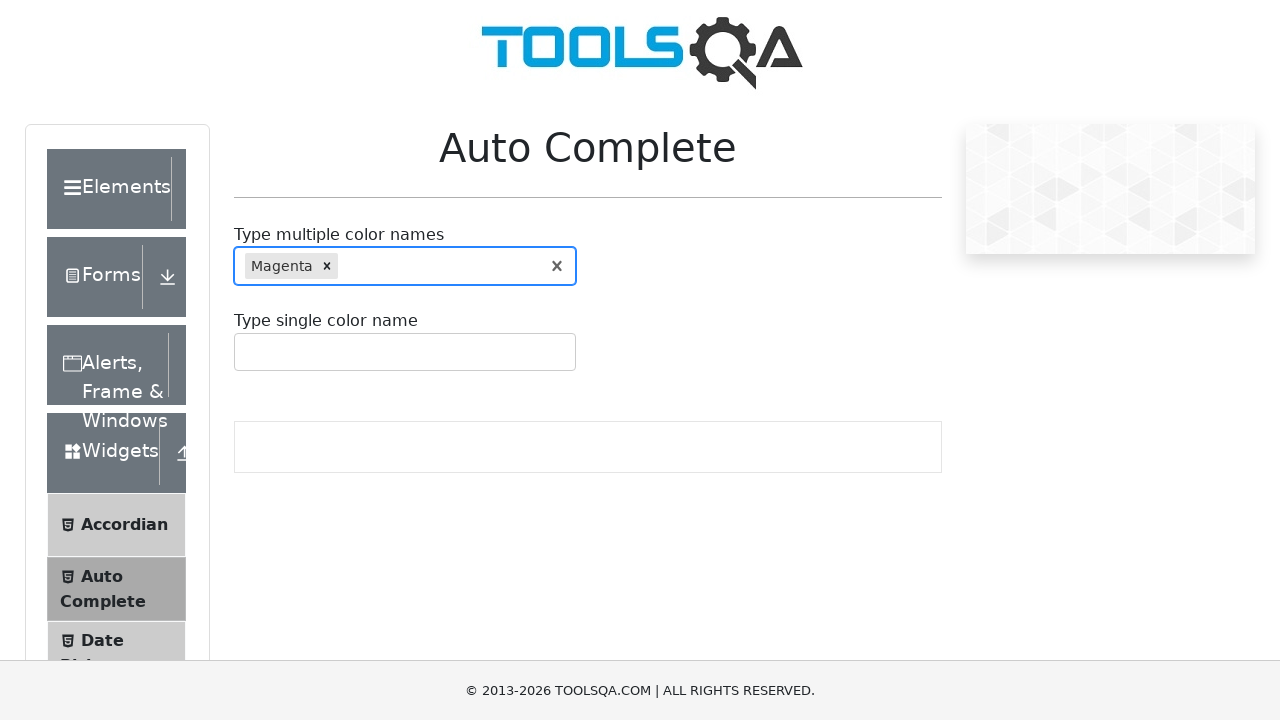

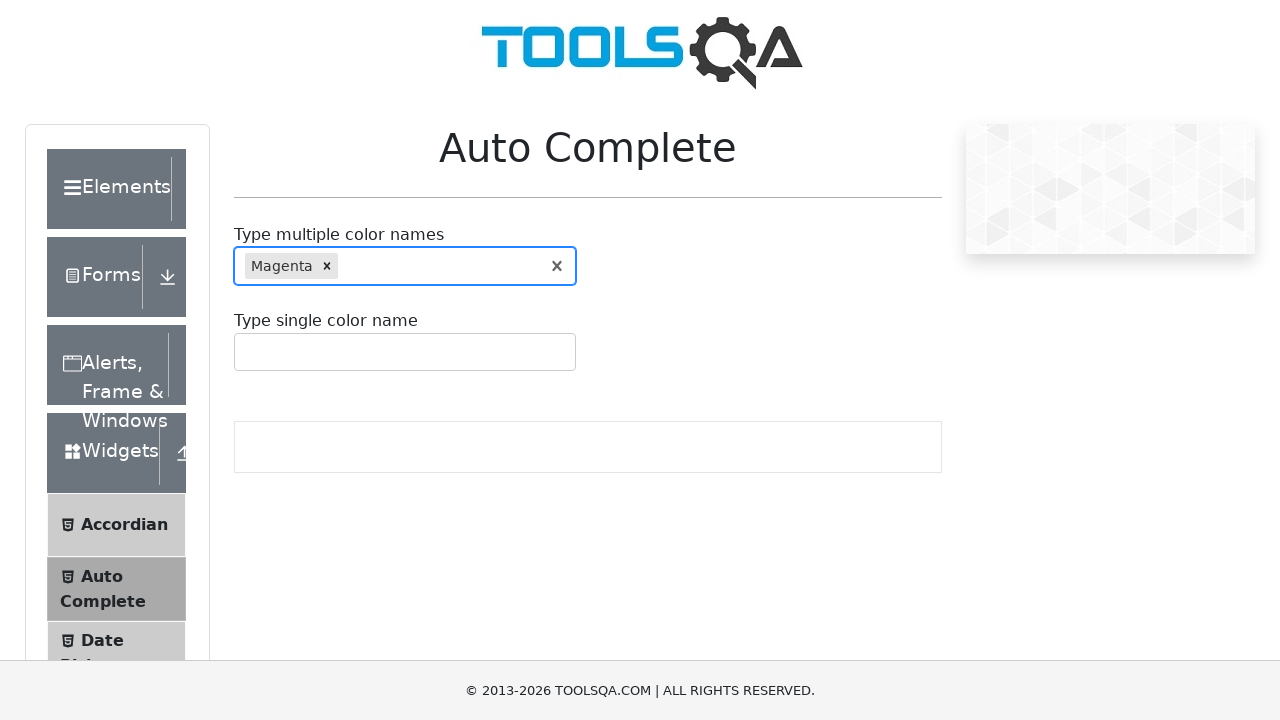